Tests that typing in the city search field displays relevant city suggestions in a dropdown

Starting URL: https://bcparks.ca/

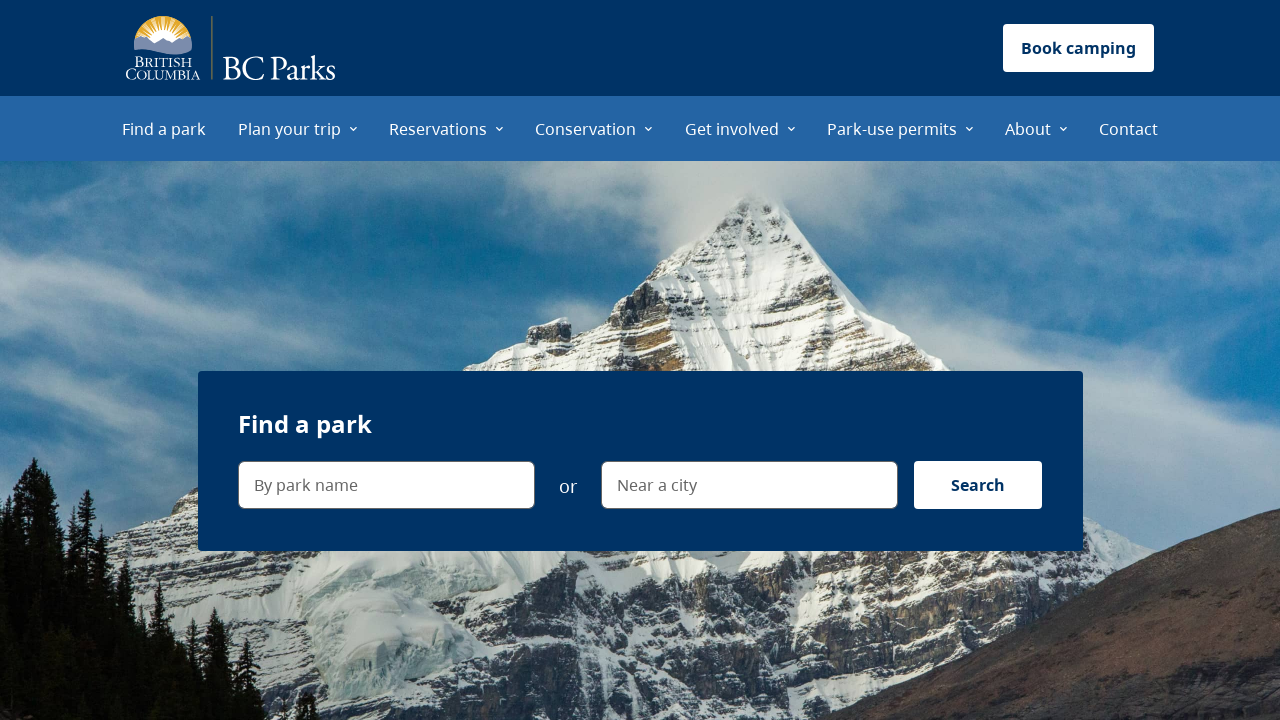

Clicked 'Find a park' menu item at (164, 128) on internal:role=menuitem[name="Find a park"i]
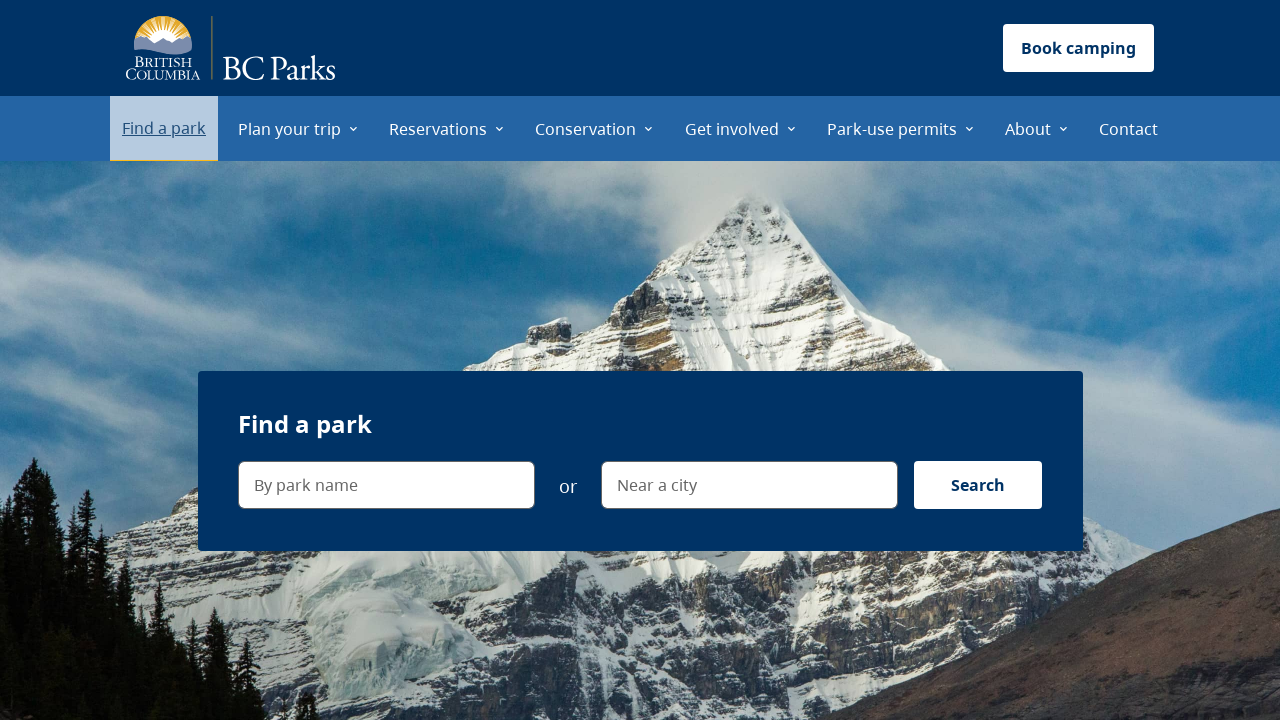

Waited for page to fully load (networkidle)
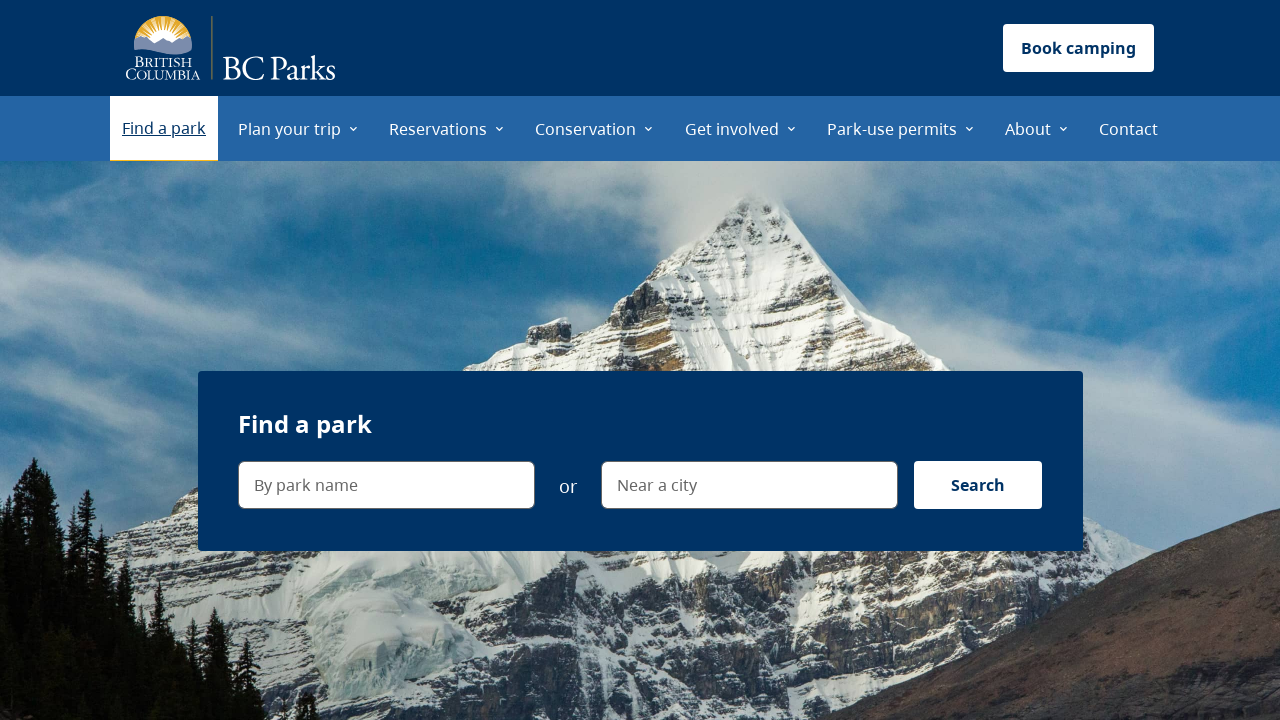

Typed 'K' in the city search field on internal:label="Near a city"i
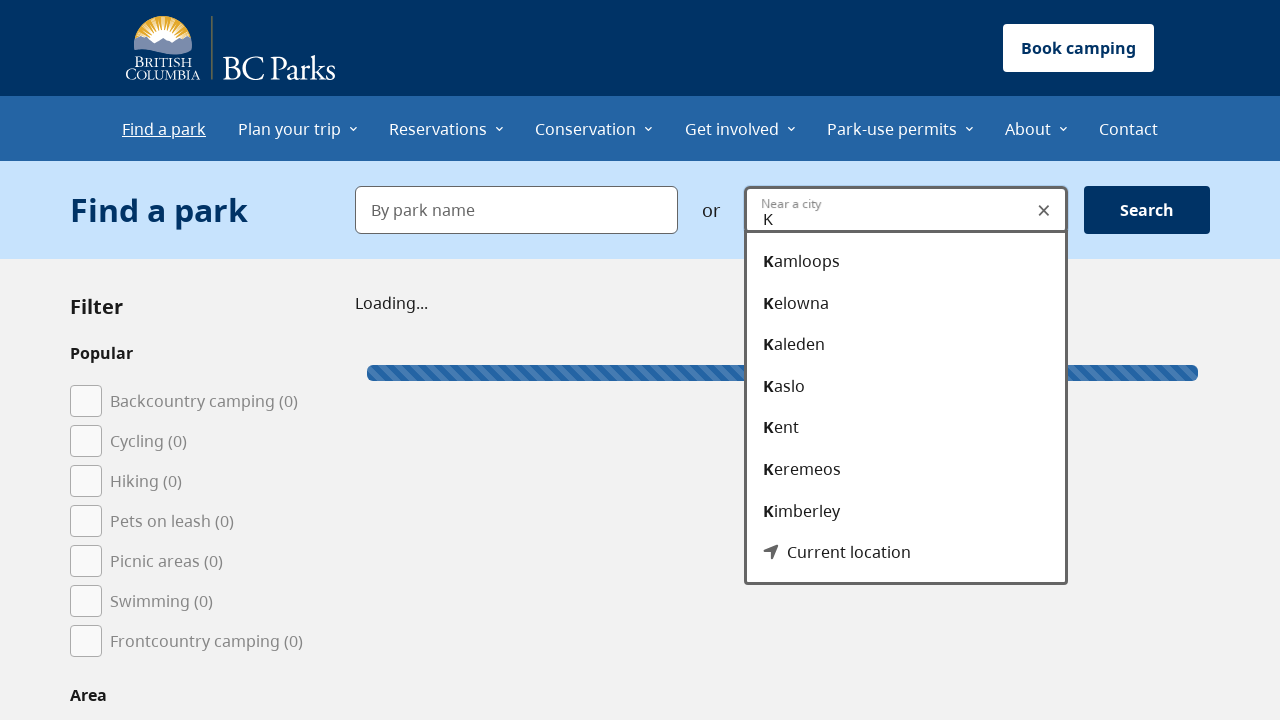

Verified suggestion dropdown menu is visible with city suggestions
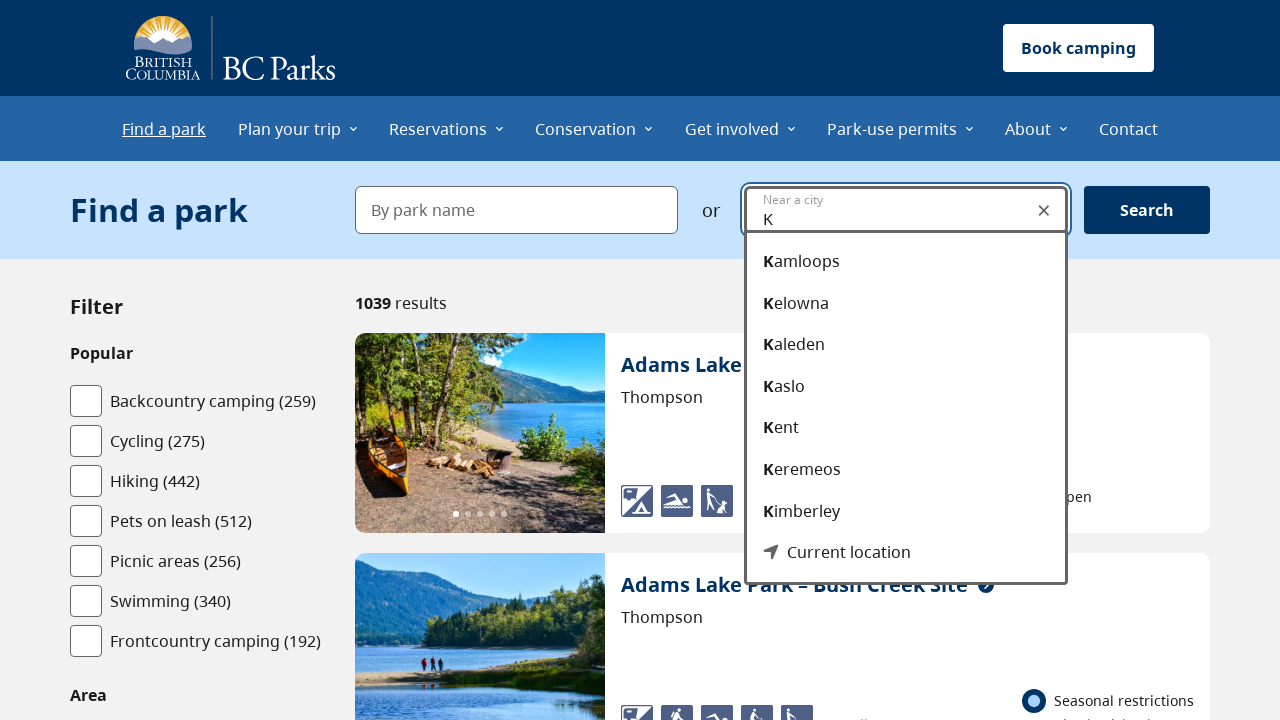

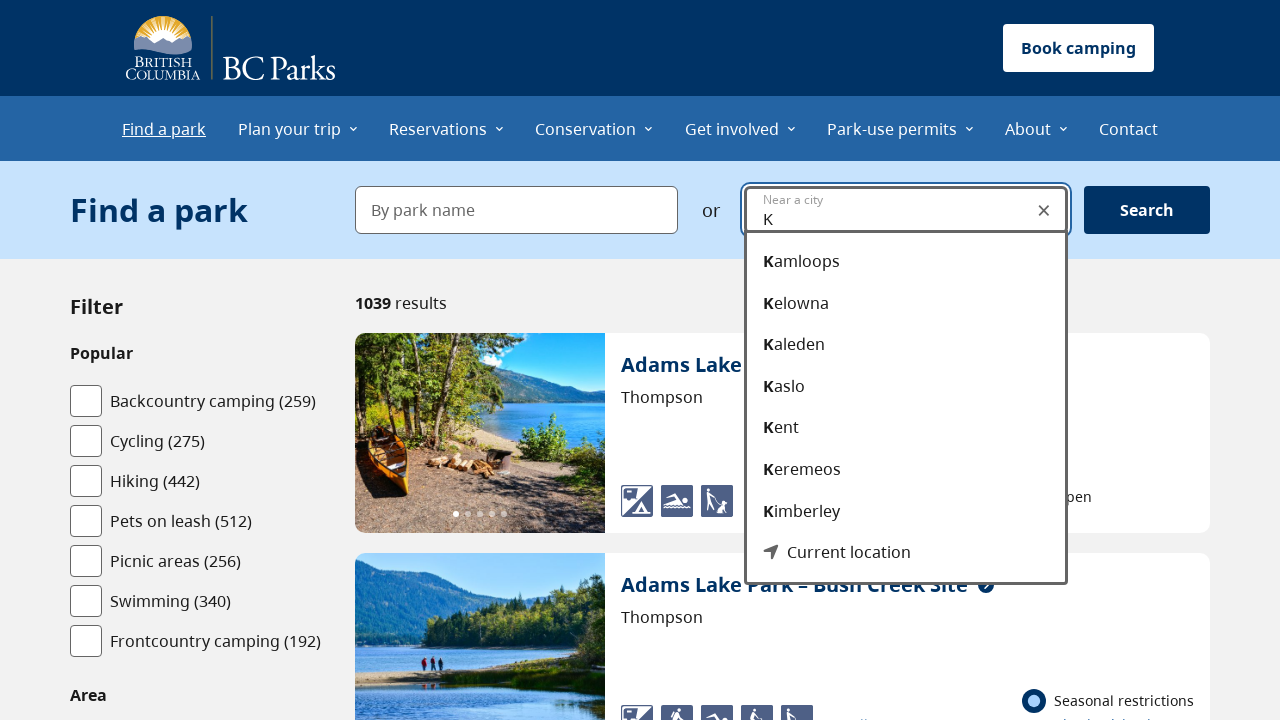